Tests that todo data persists after page reload, including completion status

Starting URL: https://demo.playwright.dev/todomvc

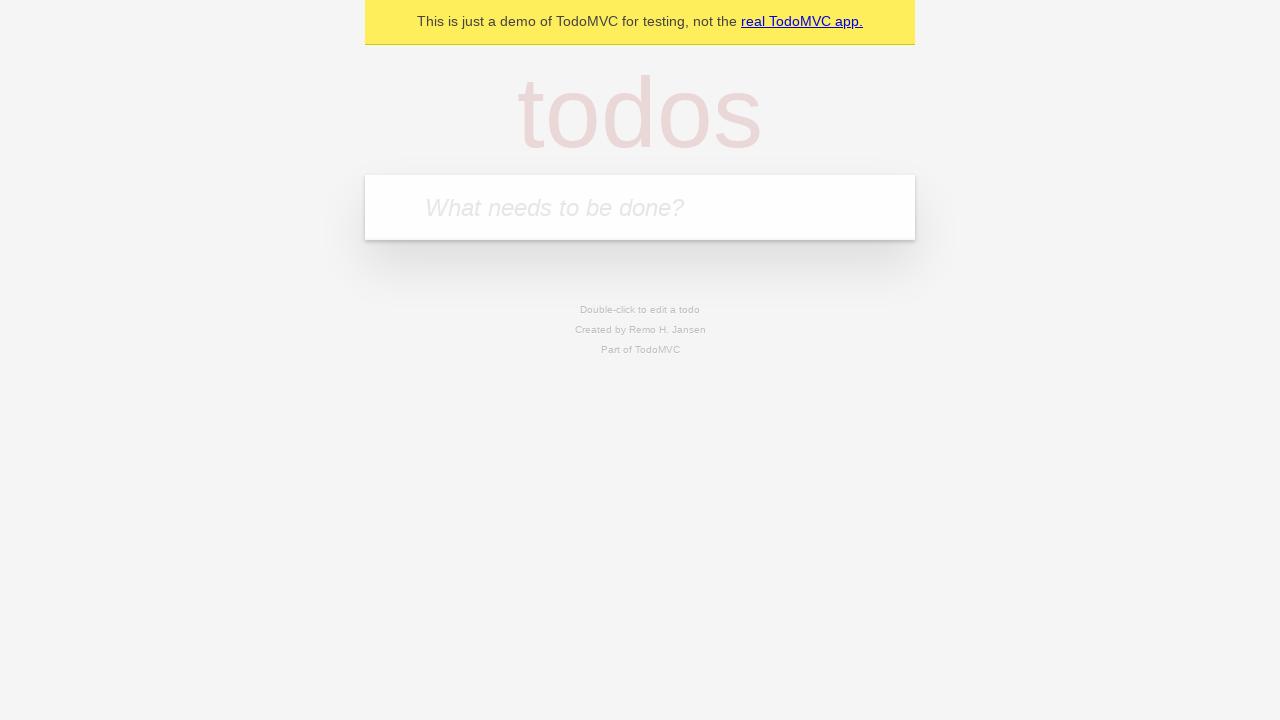

Filled input field with 'buy some cheese' on input[placeholder='What needs to be done?']
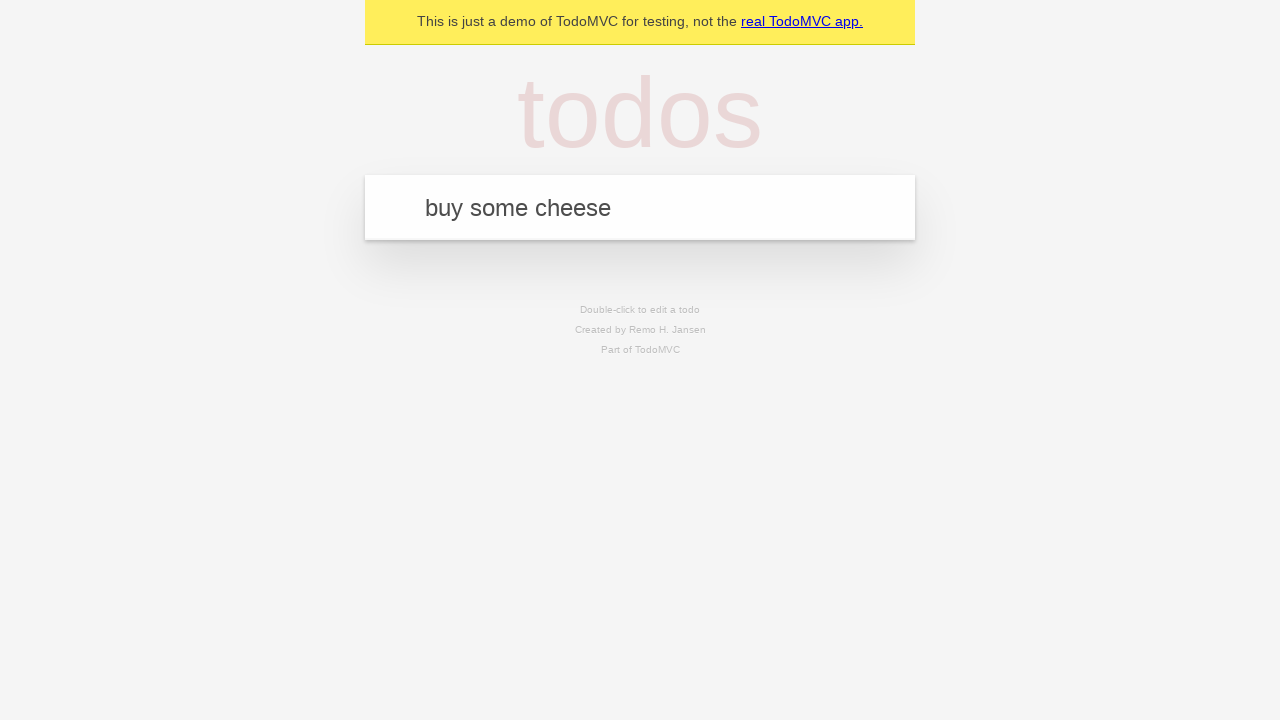

Pressed Enter to create first todo on input[placeholder='What needs to be done?']
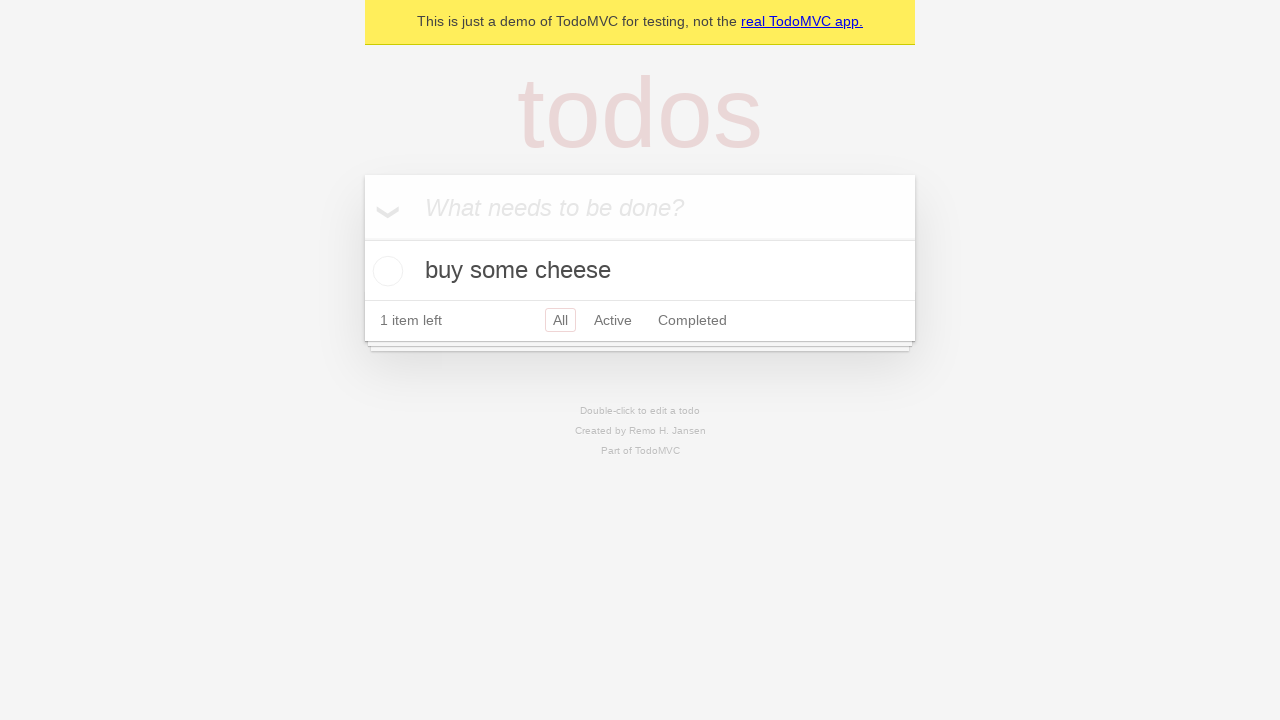

Filled input field with 'feed the cat' on input[placeholder='What needs to be done?']
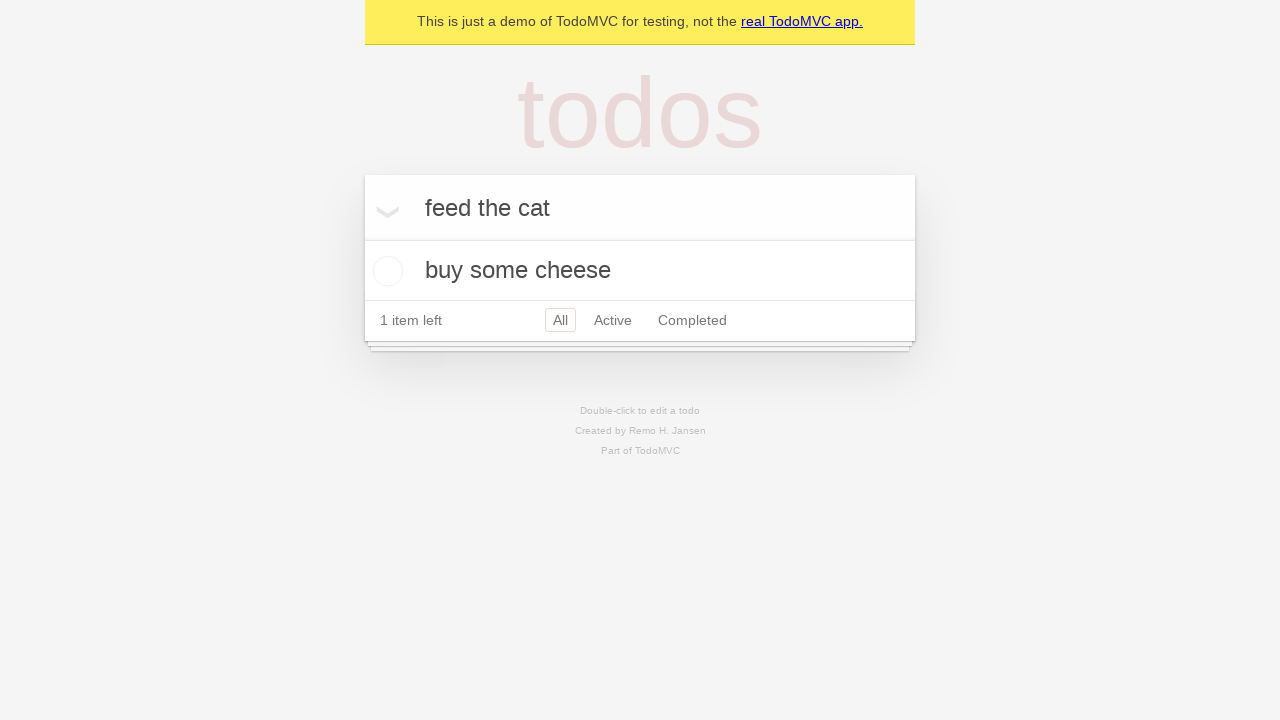

Pressed Enter to create second todo on input[placeholder='What needs to be done?']
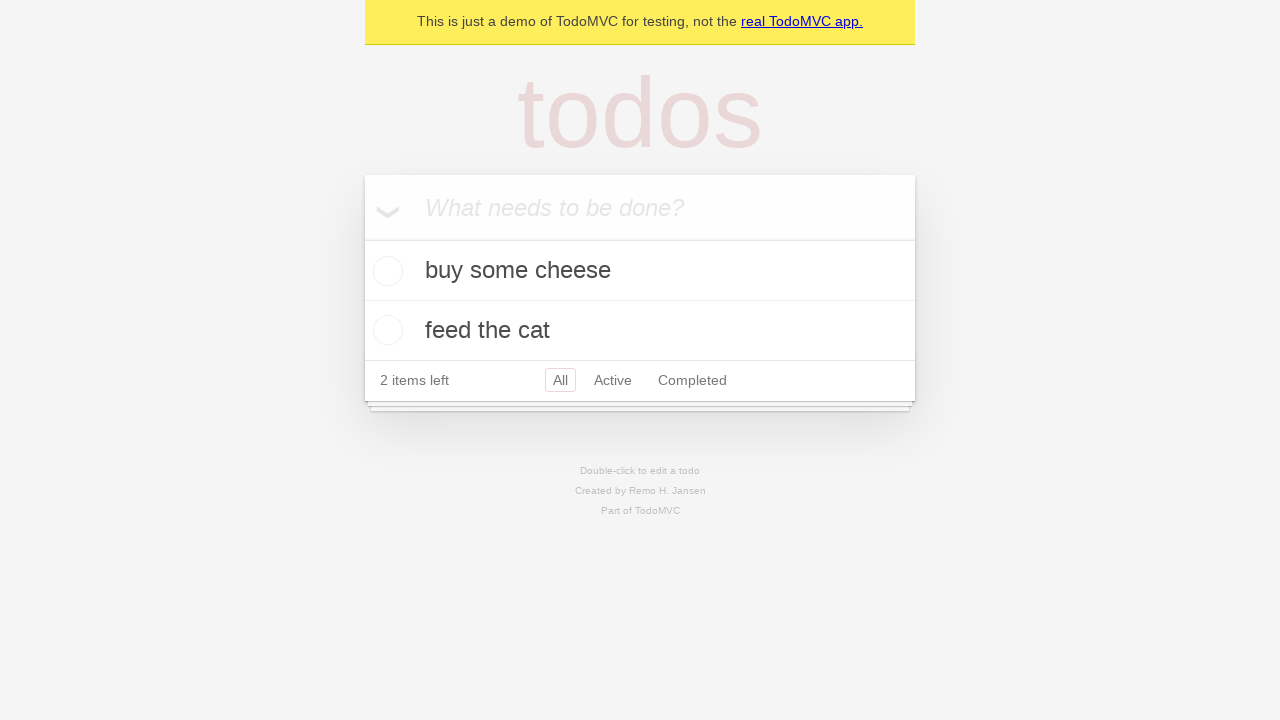

Checked the first todo item at (385, 271) on [data-testid='todo-item'] >> nth=0 >> role=checkbox
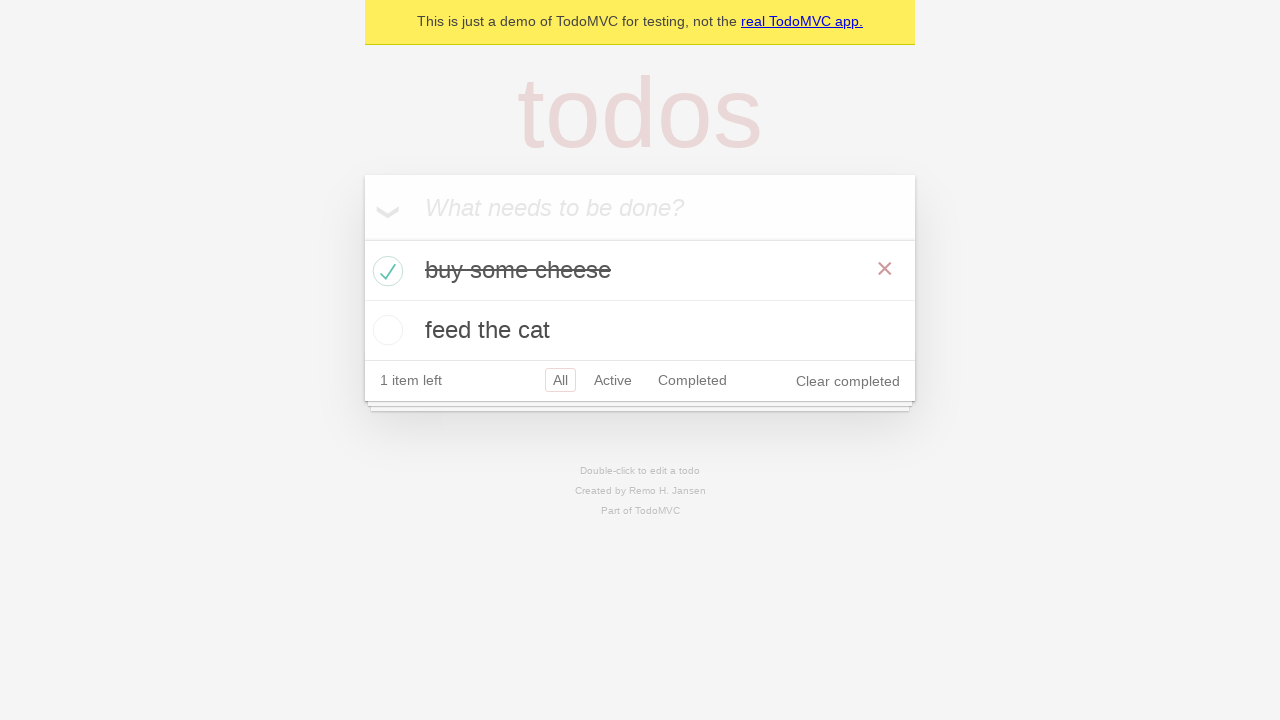

Reloaded the page to test data persistence
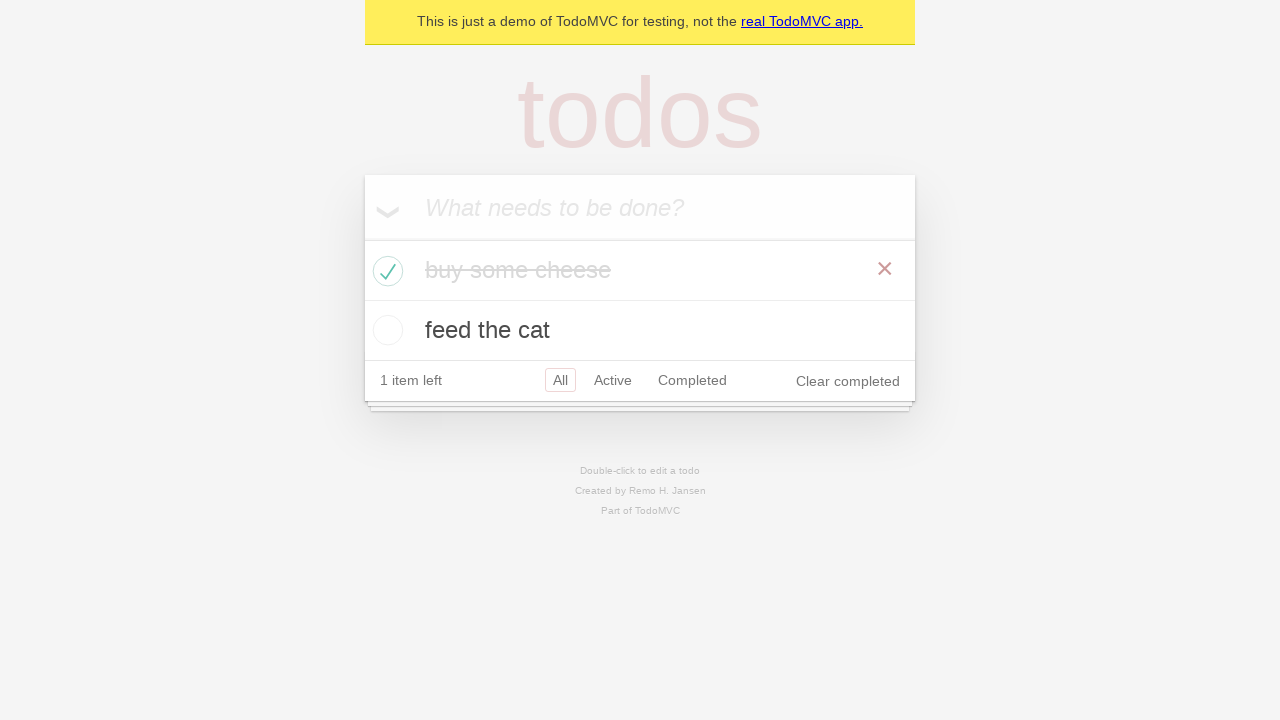

Waited for todo items to reappear after page reload
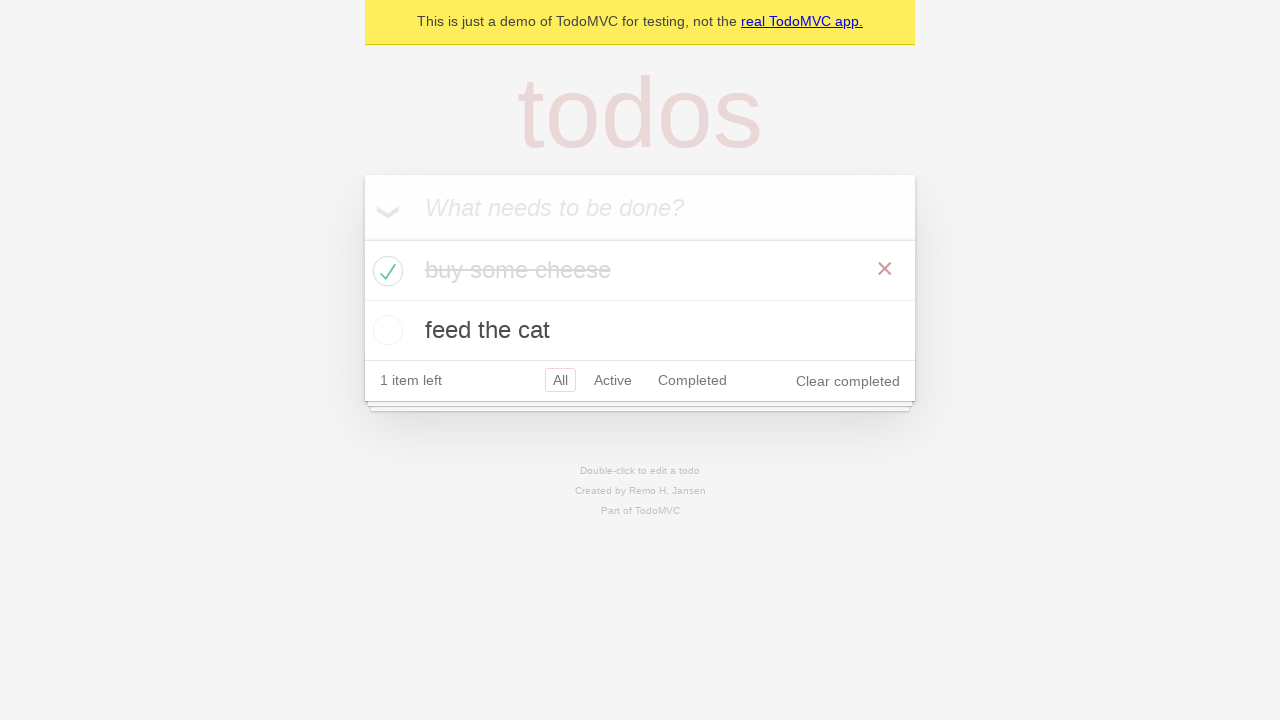

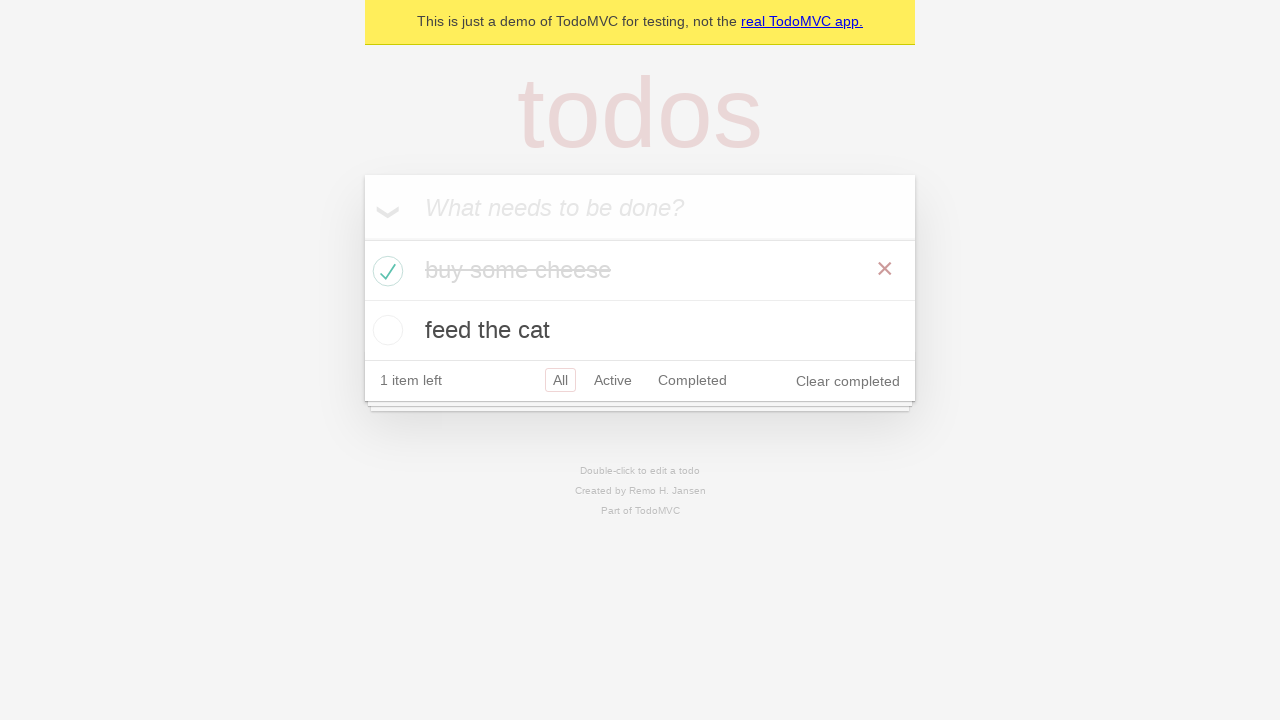